Tests form filling functionality on Formy project by entering text in various form fields using different XPath strategies, interacting with checkboxes, and selecting options from a dropdown menu

Starting URL: https://formy-project.herokuapp.com/form

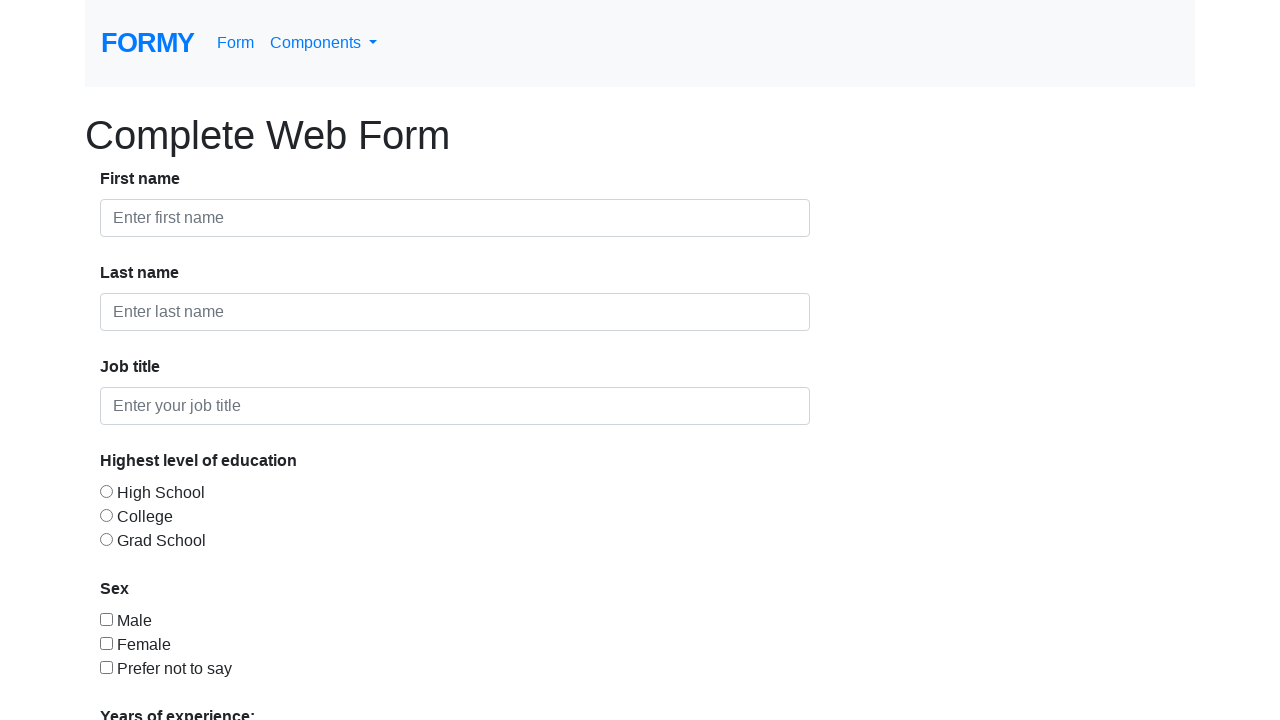

Filled first name field with 'Anton' on input[placeholder='Enter first name']
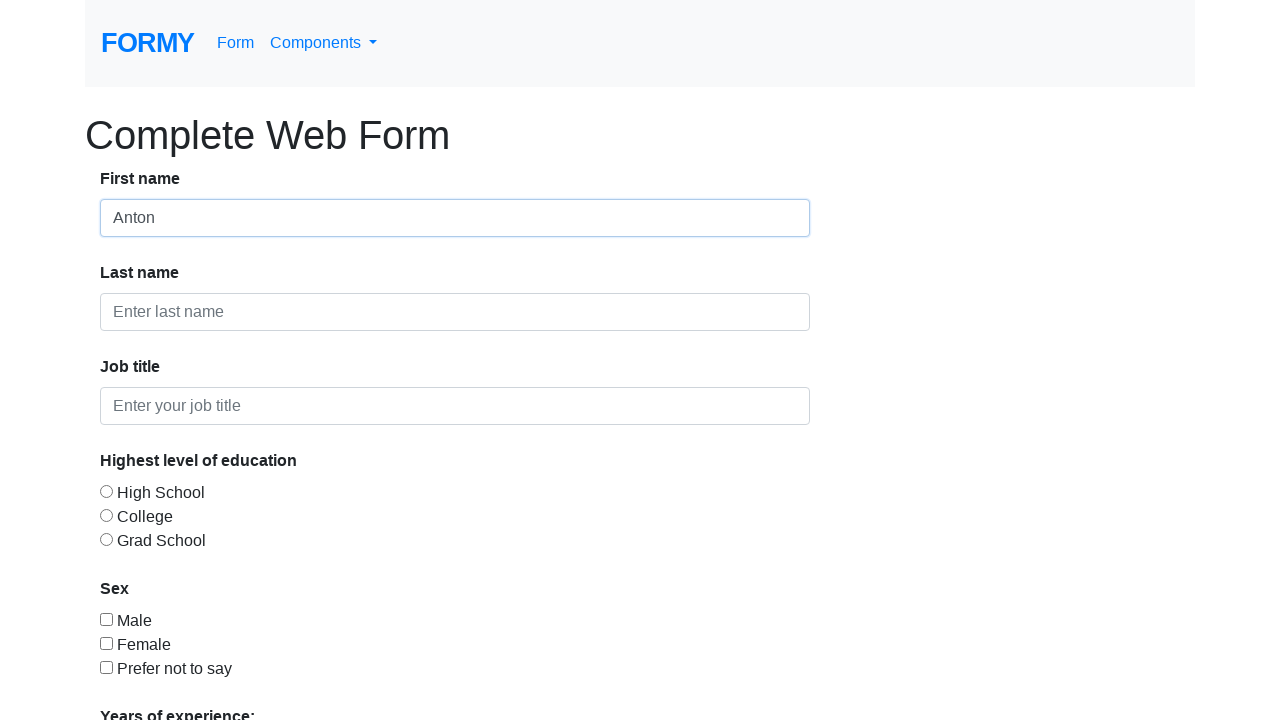

Filled last name field with 'Pann' on input[placeholder='Enter last name']
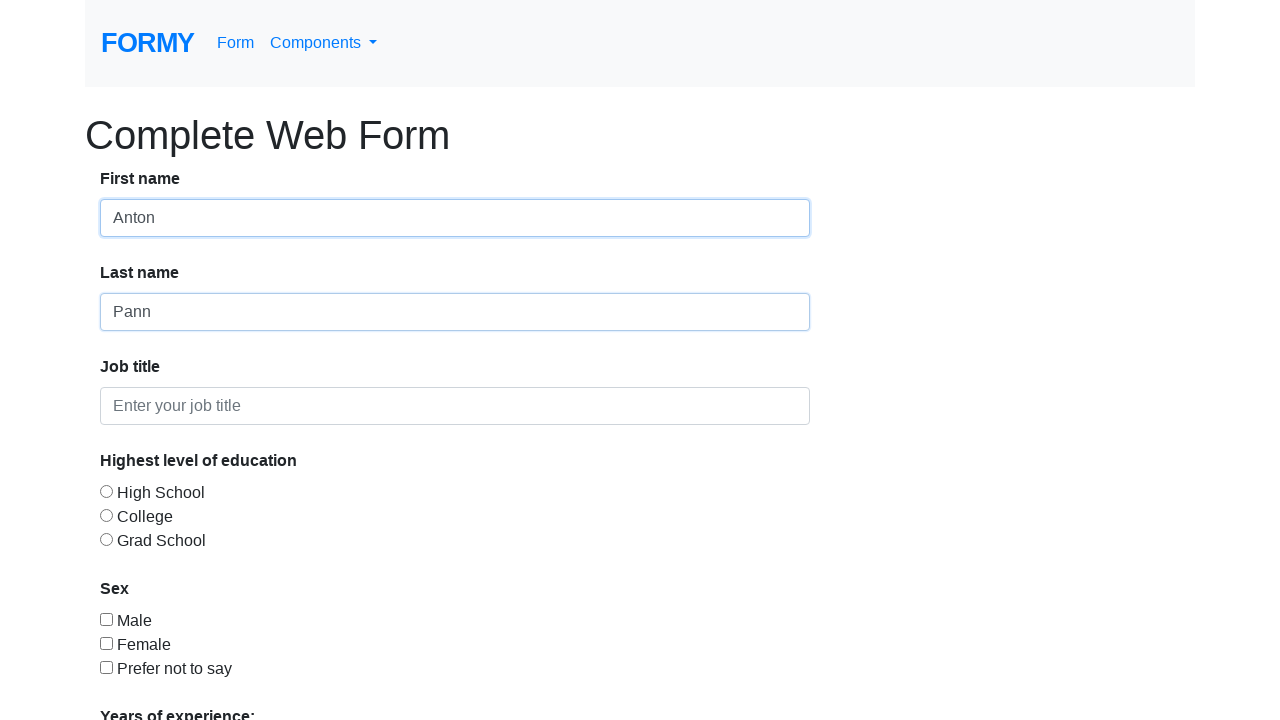

Filled job title field with 'Tester' on #job-title
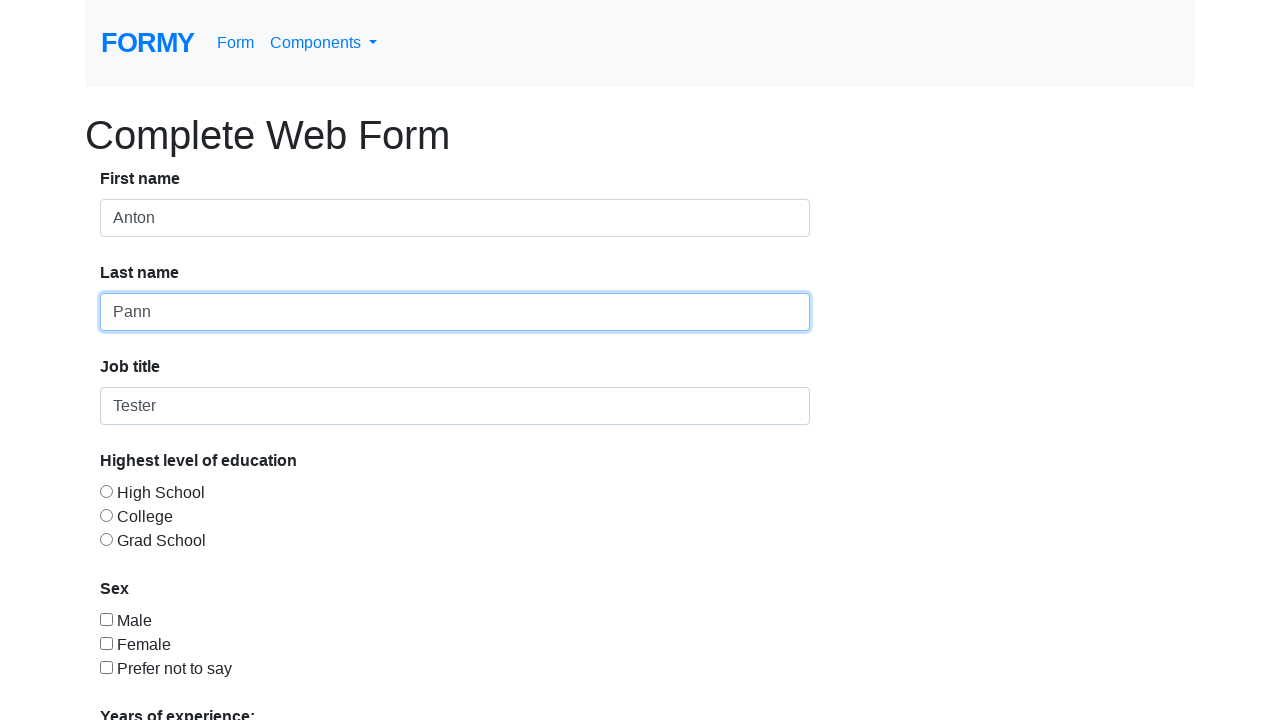

Clicked checkbox-1 at (106, 619) on #checkbox-1
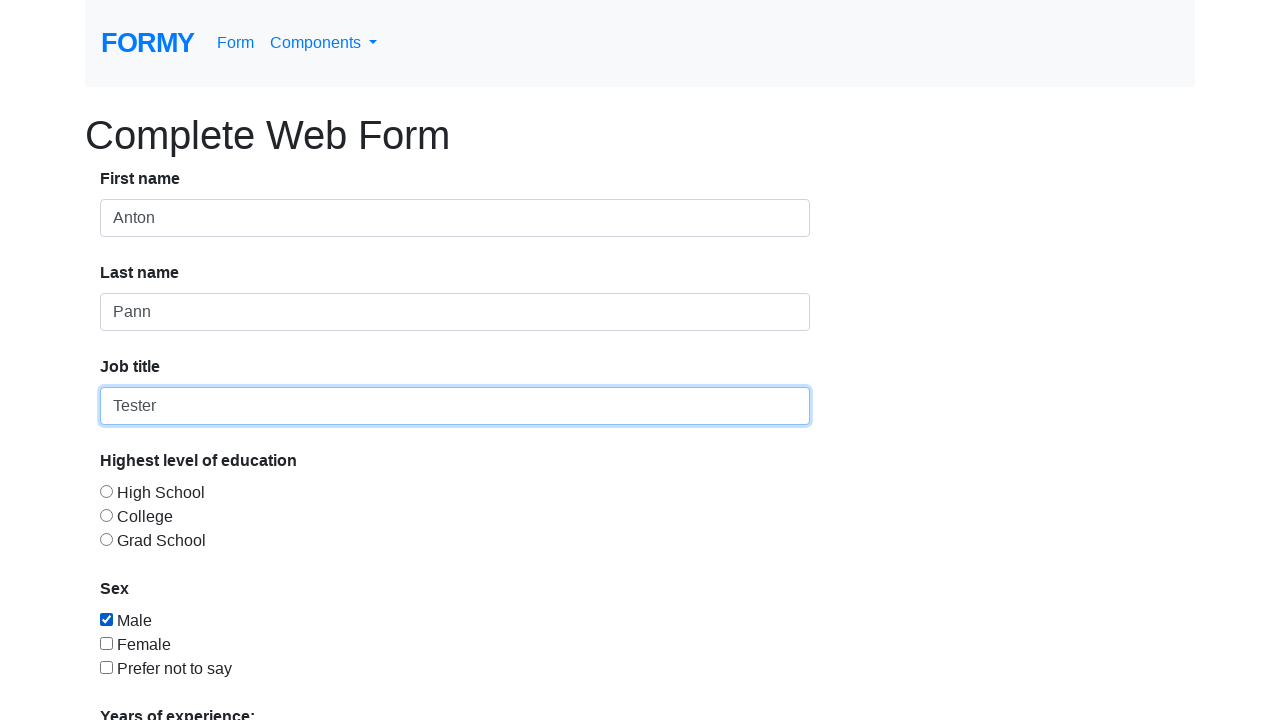

Cleared first name field on input[placeholder='Enter first name']
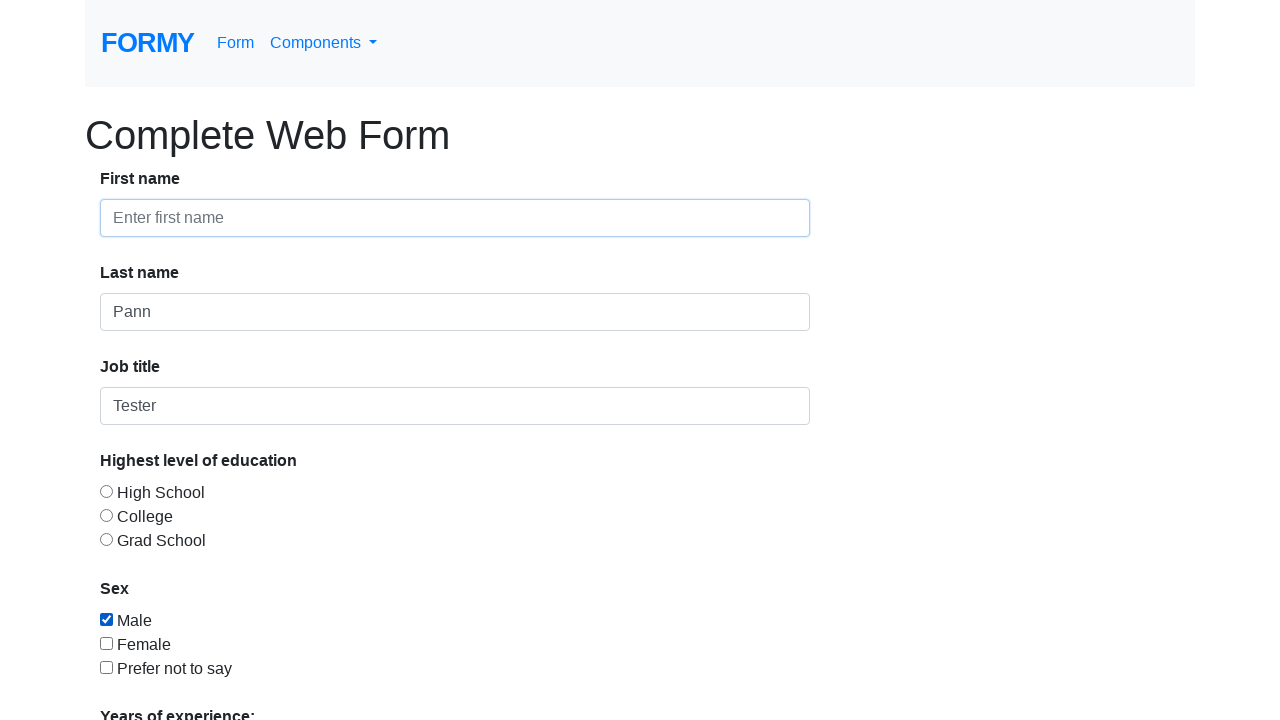

Cleared last name field on input[placeholder='Enter last name']
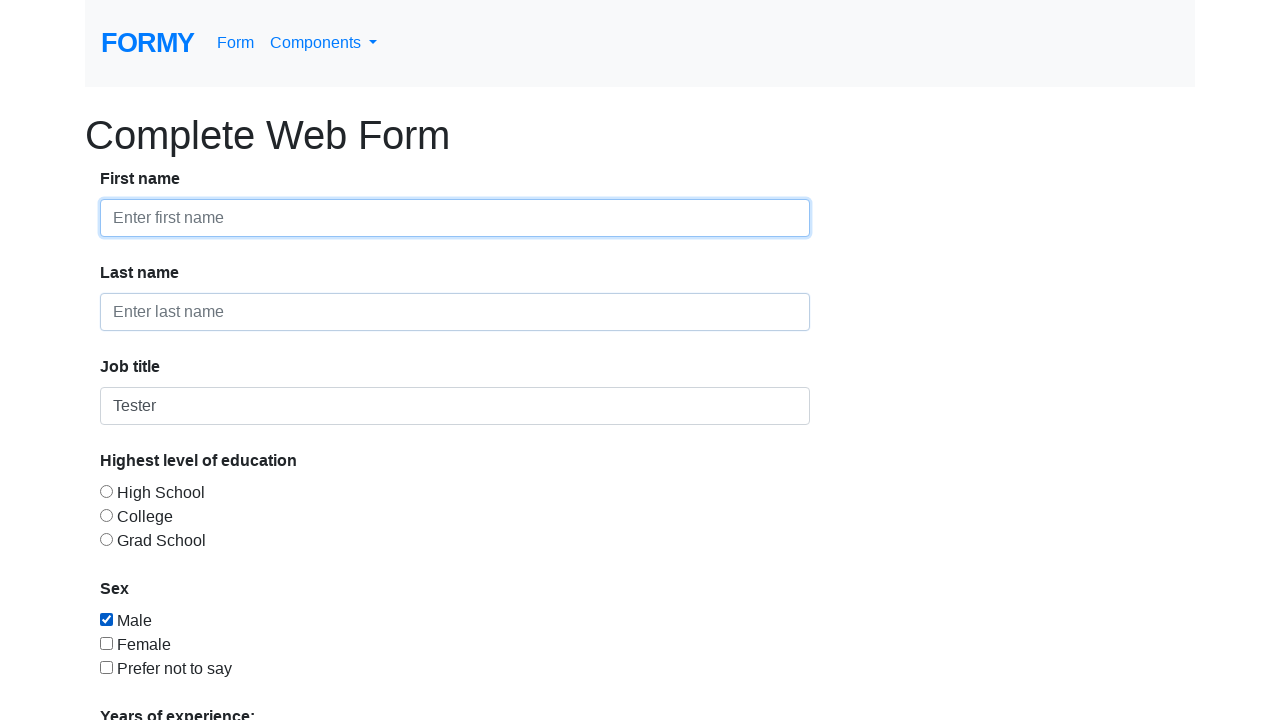

Filled first name field with 'Cautare cu OR' on input[placeholder='Enter first name']
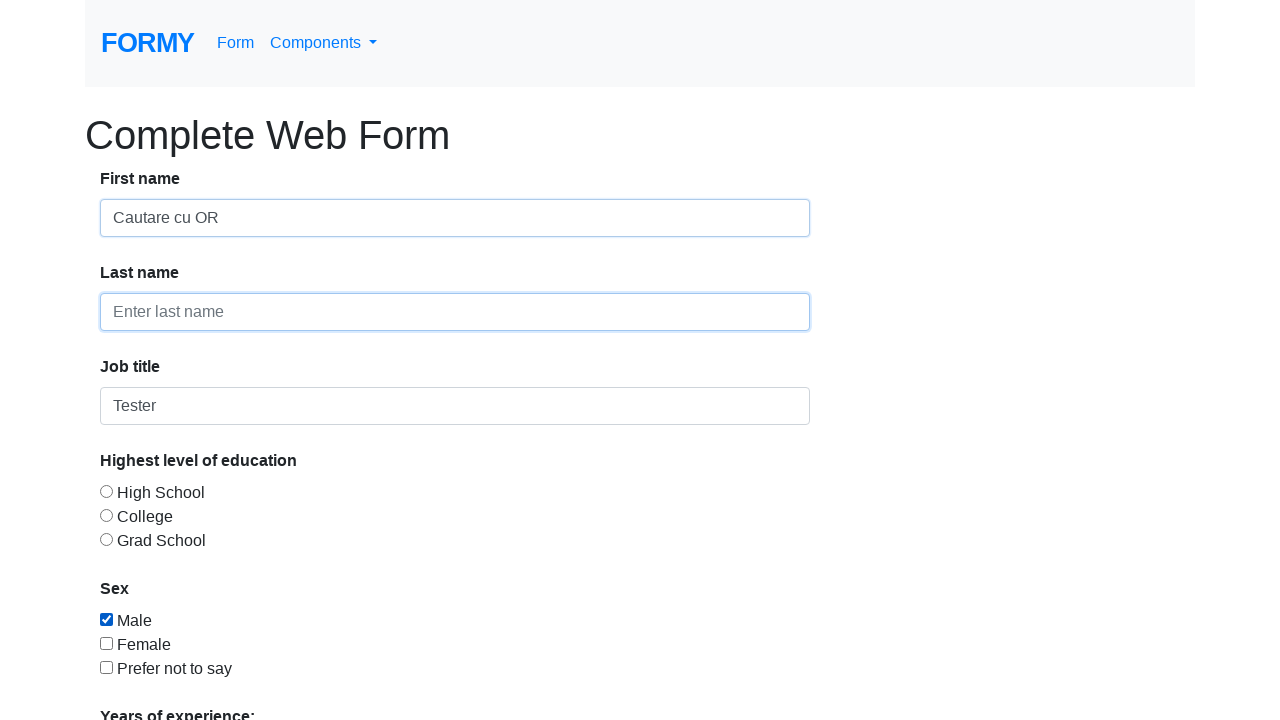

Filled last name field with 'Cautare cu OR' on input[placeholder='Enter last name']
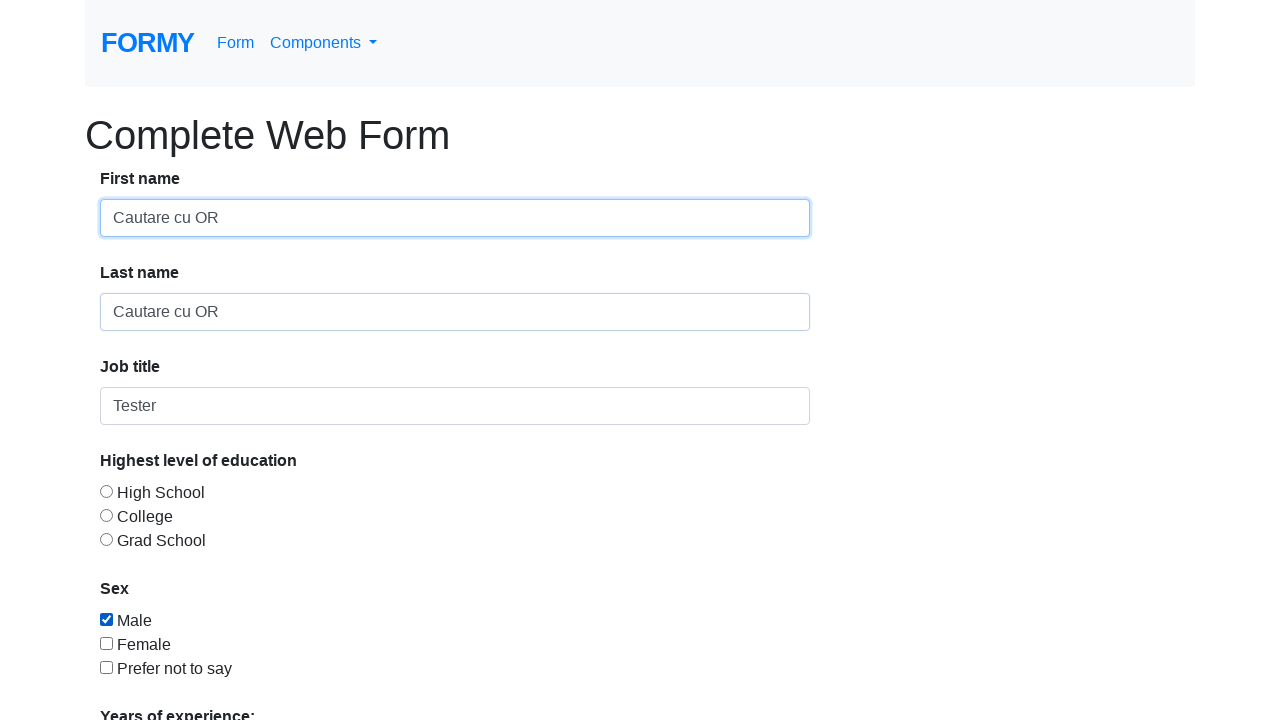

Selected '5-9' from years of experience dropdown on #select-menu
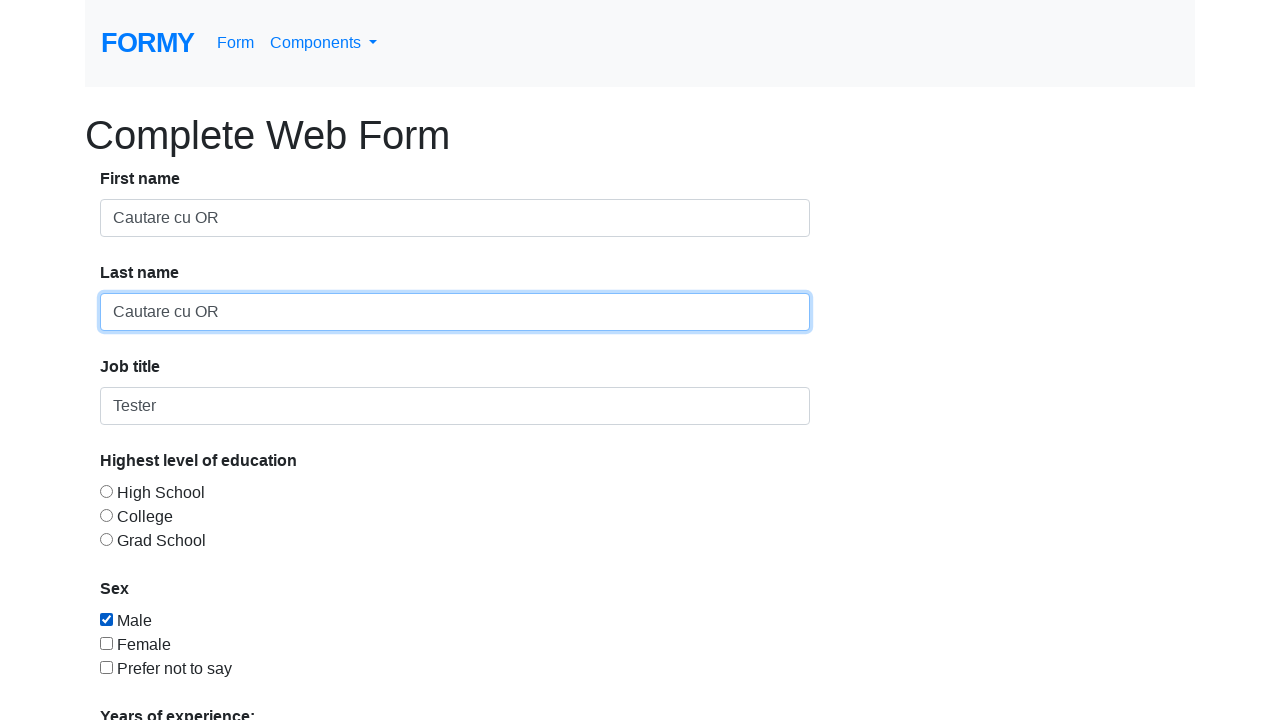

Selected '10+' from years of experience dropdown on #select-menu
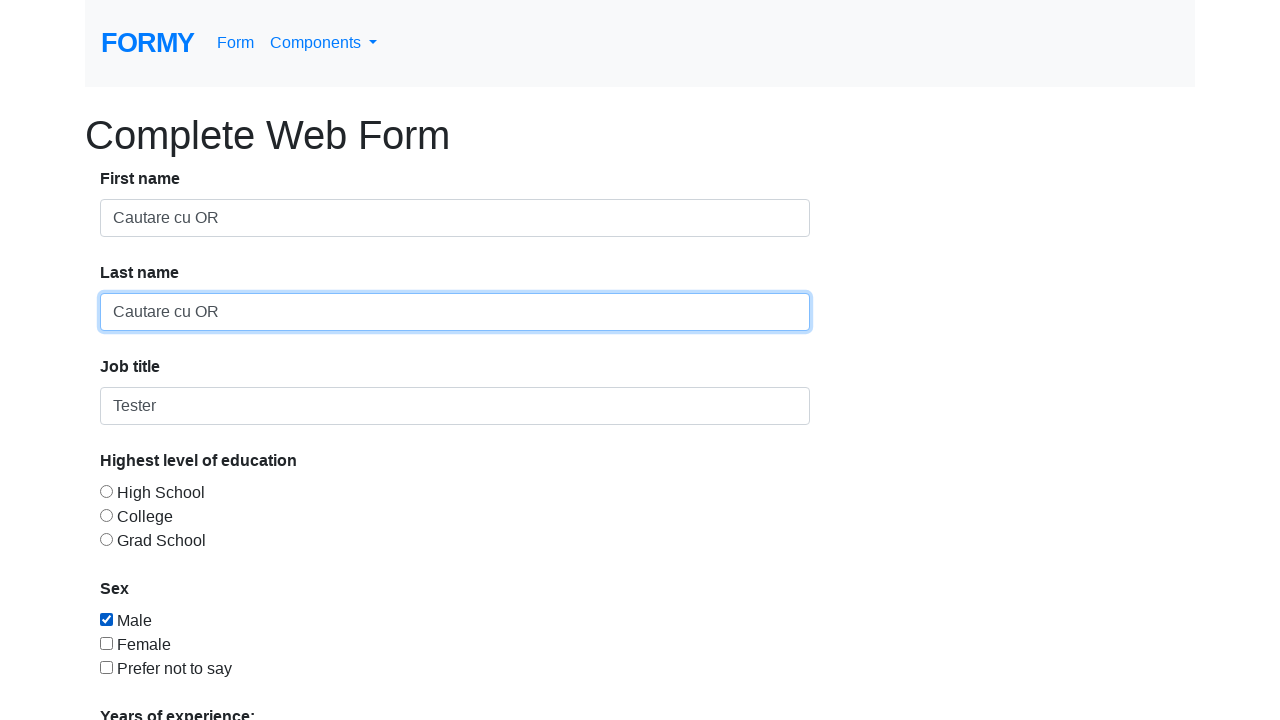

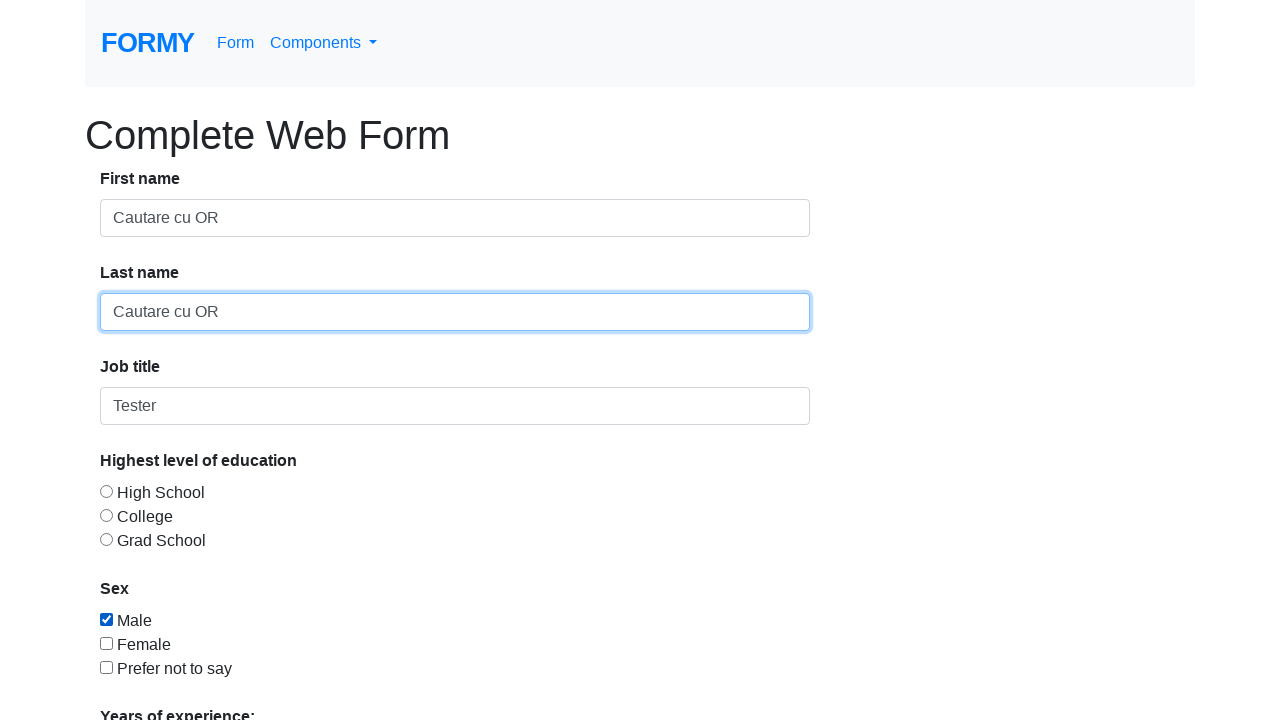